Navigates to a nested frames example page and accesses content within nested frames by switching frame context

Starting URL: https://the-internet.herokuapp.com/

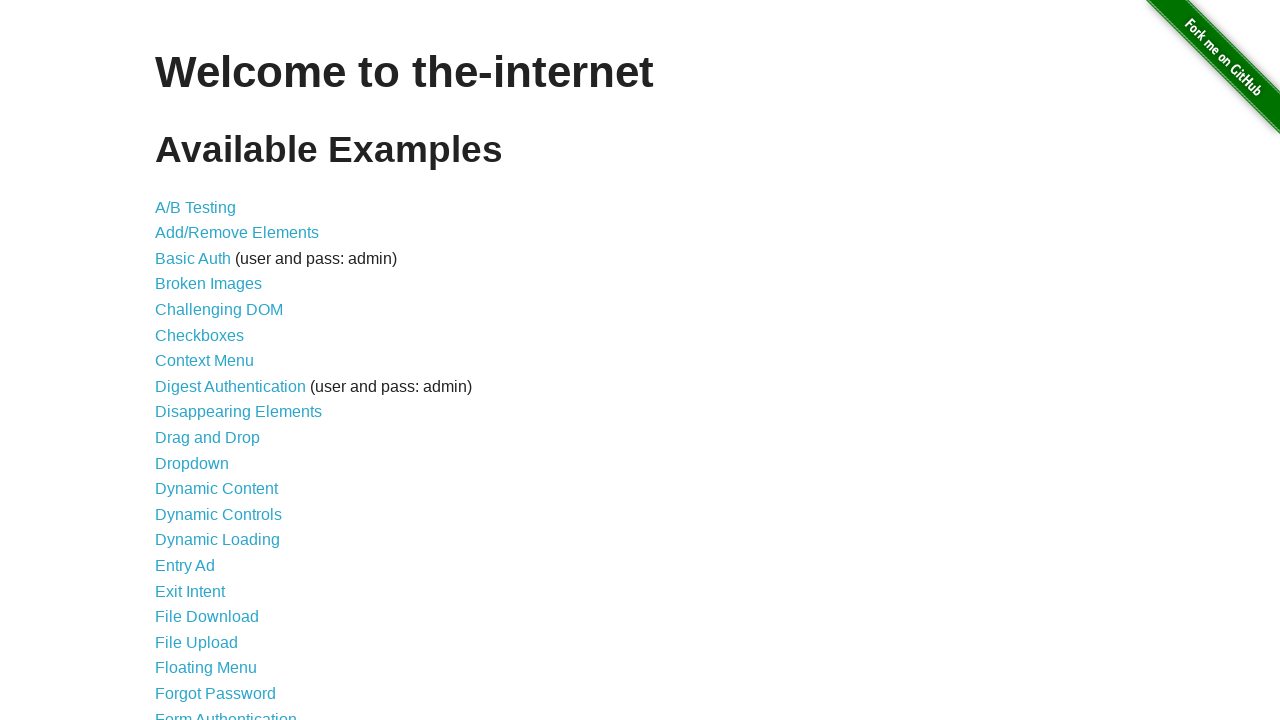

Clicked on Nested Frames link at (210, 395) on xpath=//a[text()='Nested Frames']
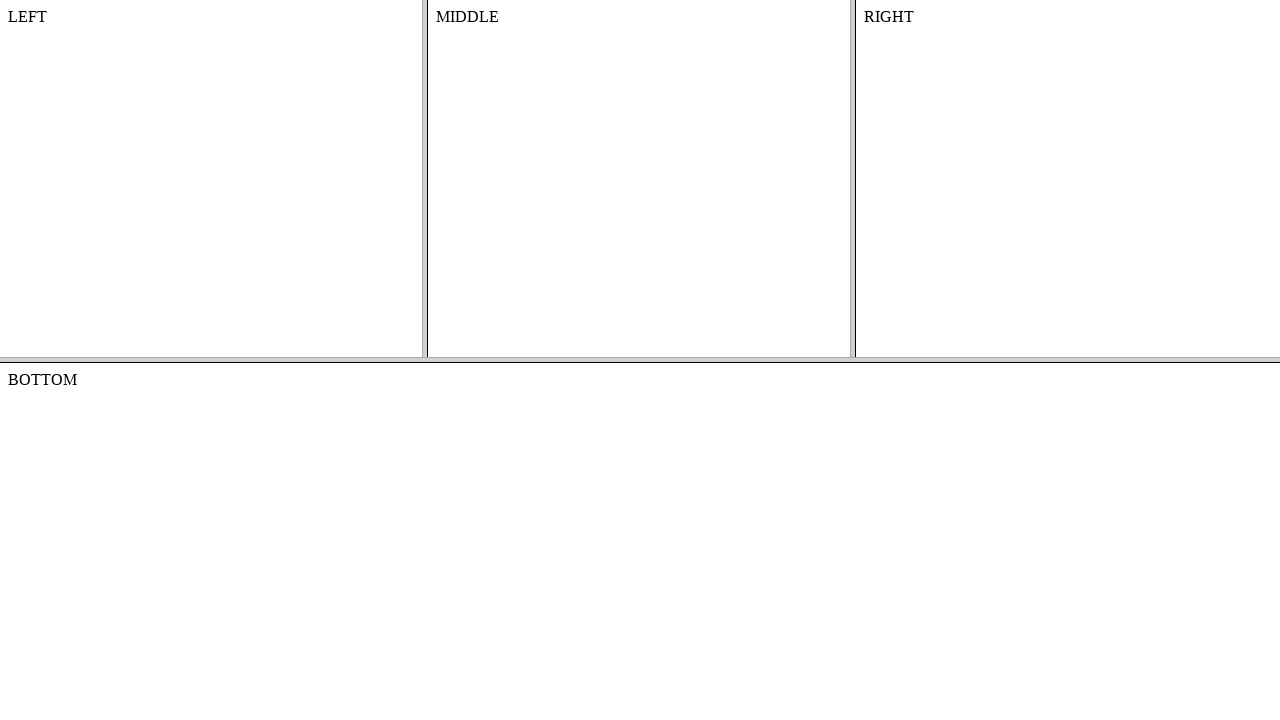

Located top frame element
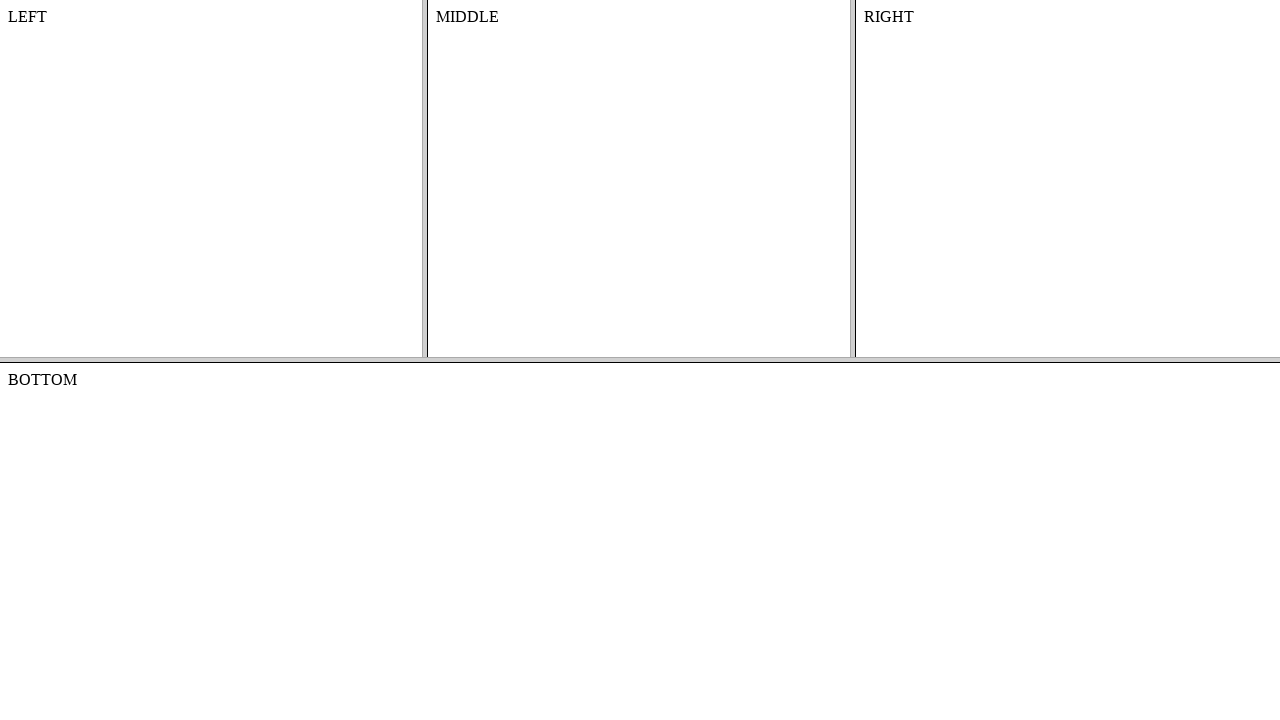

Located middle frame within top frame
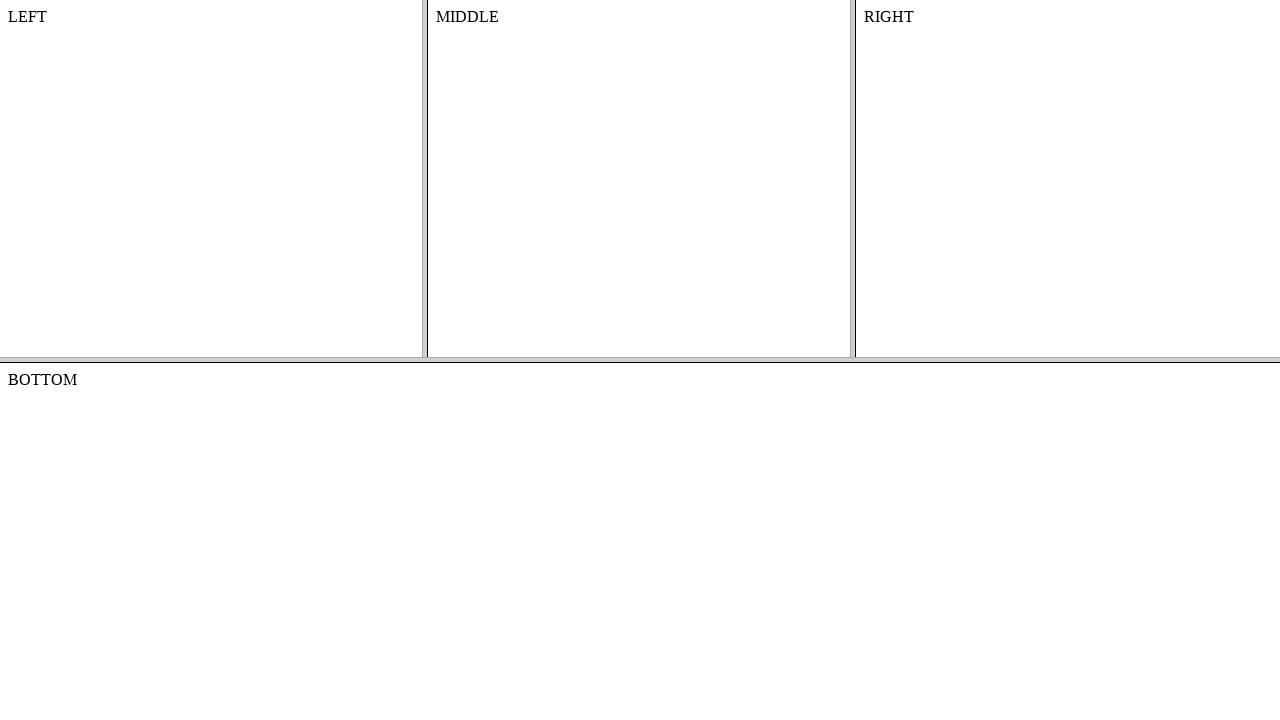

Retrieved text content from middle frame: 'MIDDLE'
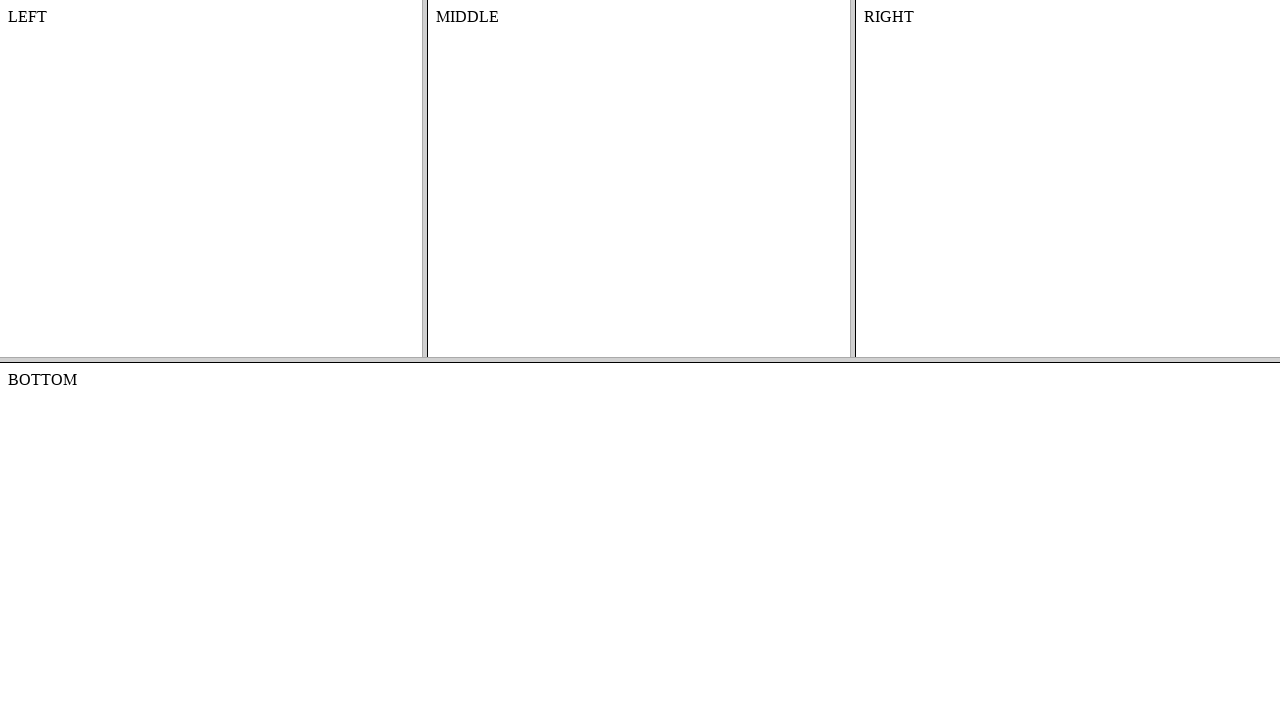

Printed content text to console
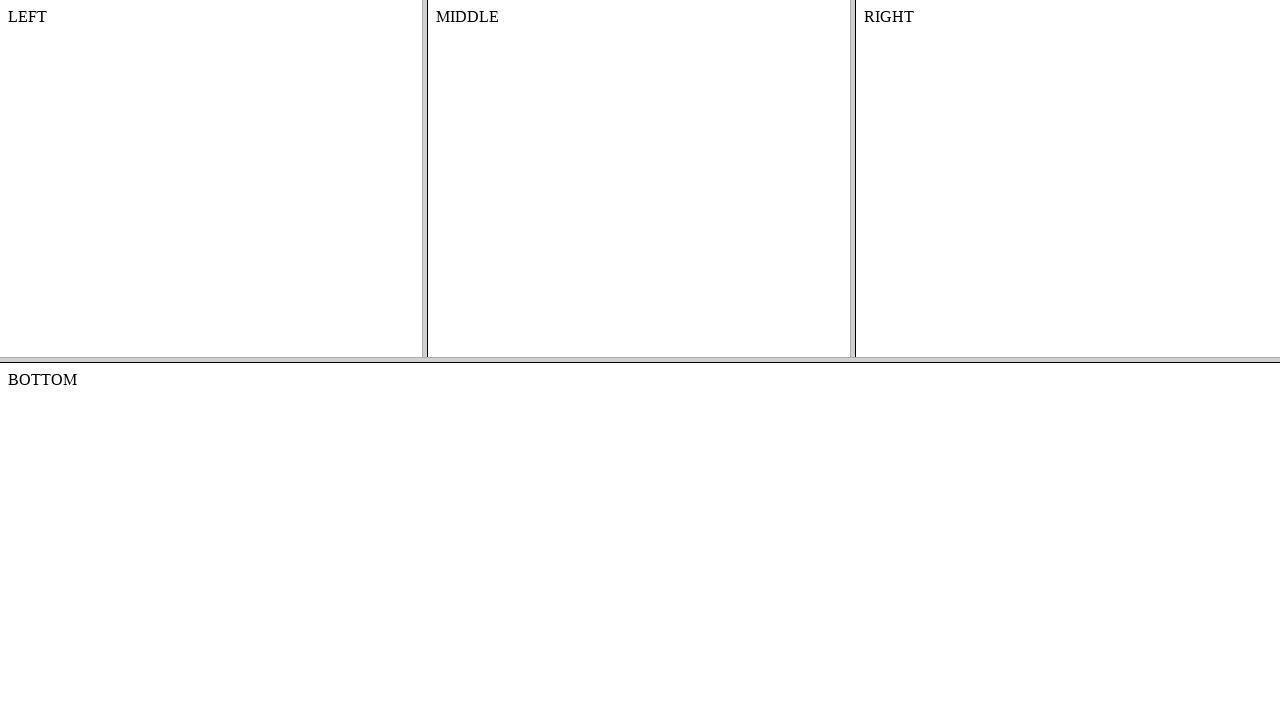

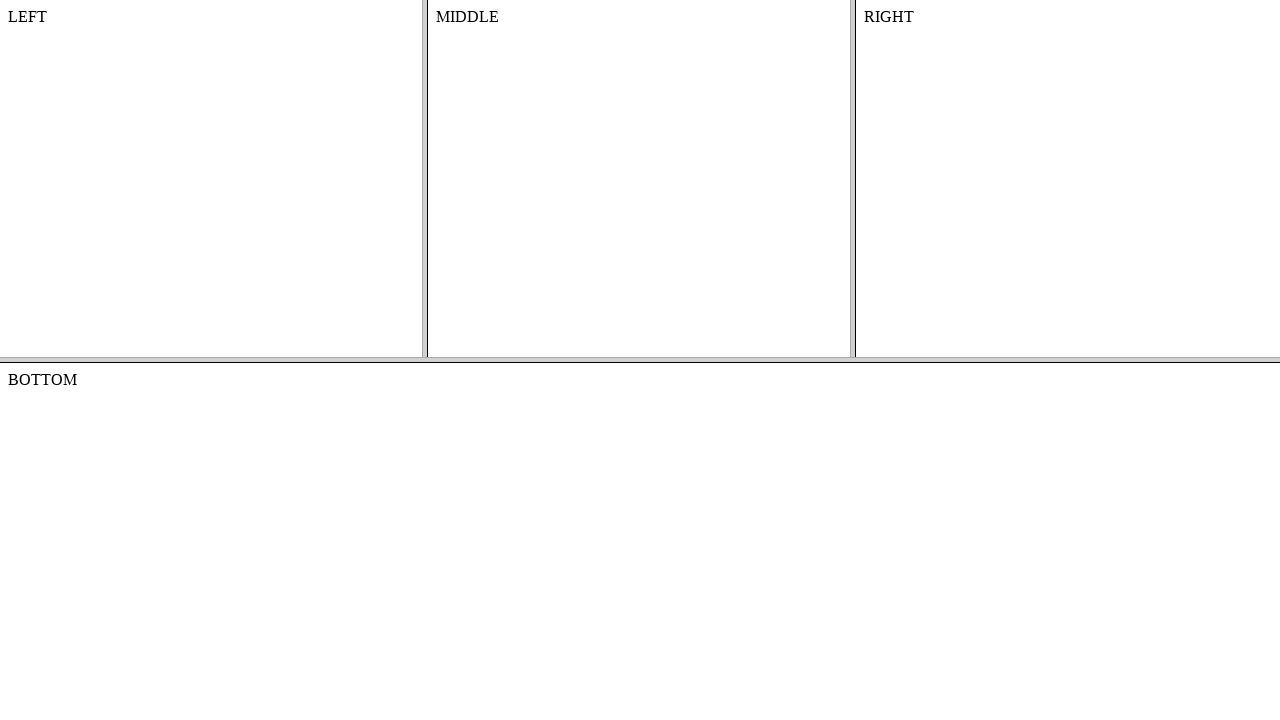